Simple browser test that navigates to Mozilla homepage and sets the window to fullscreen mode

Starting URL: https://www.mozilla.org

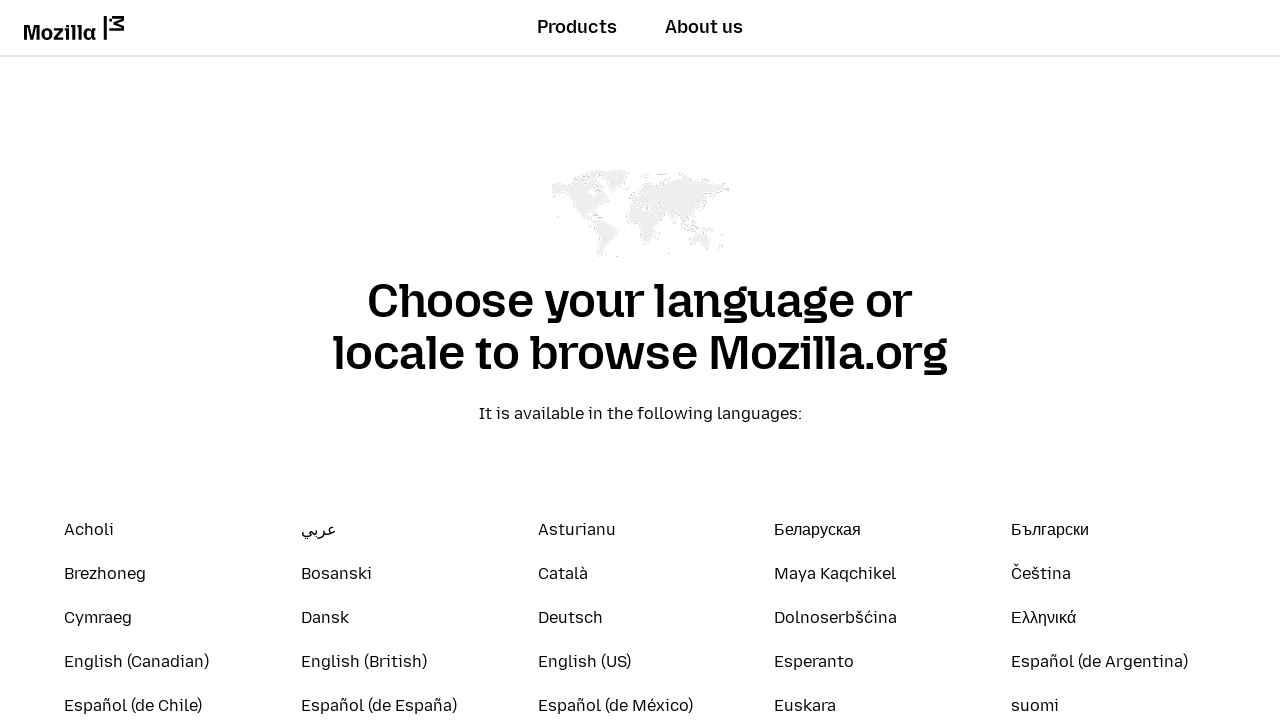

Set viewport to 1920x1080 fullscreen-like size
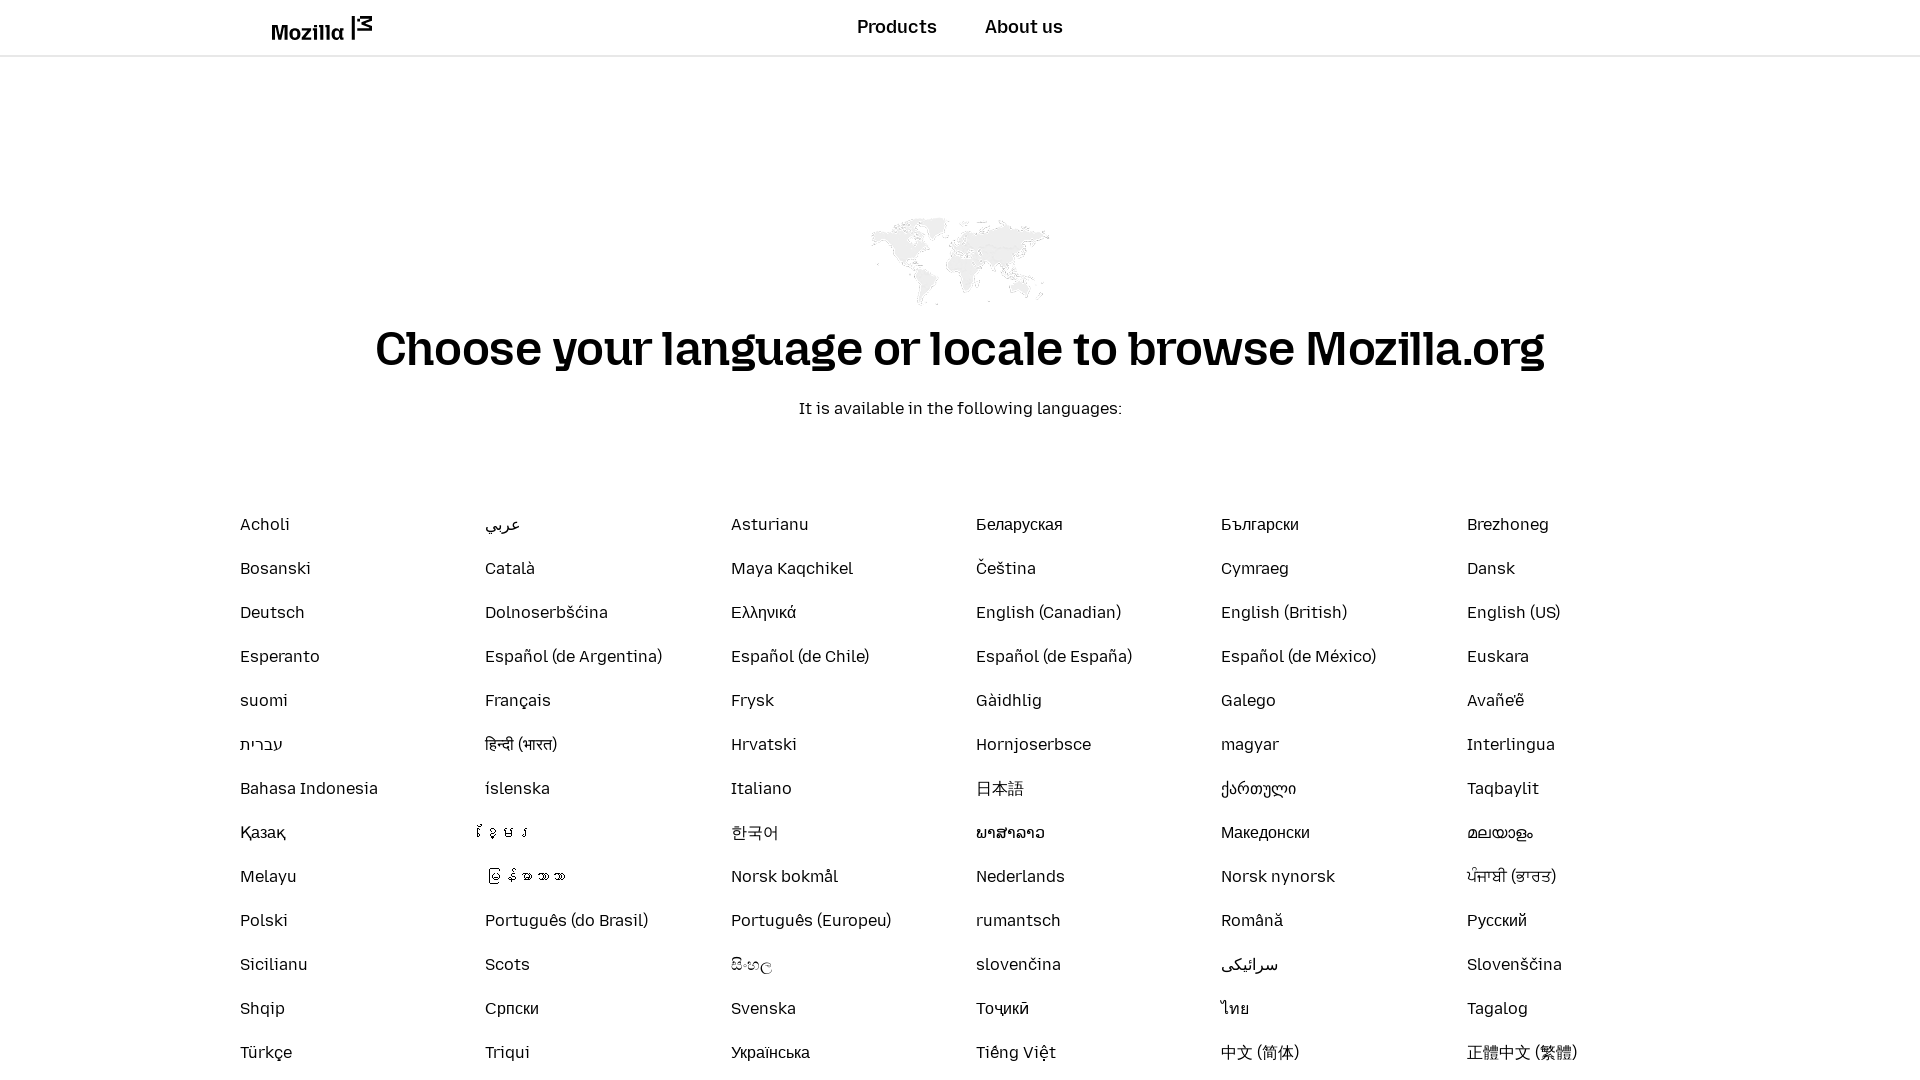

Waited for page load to complete
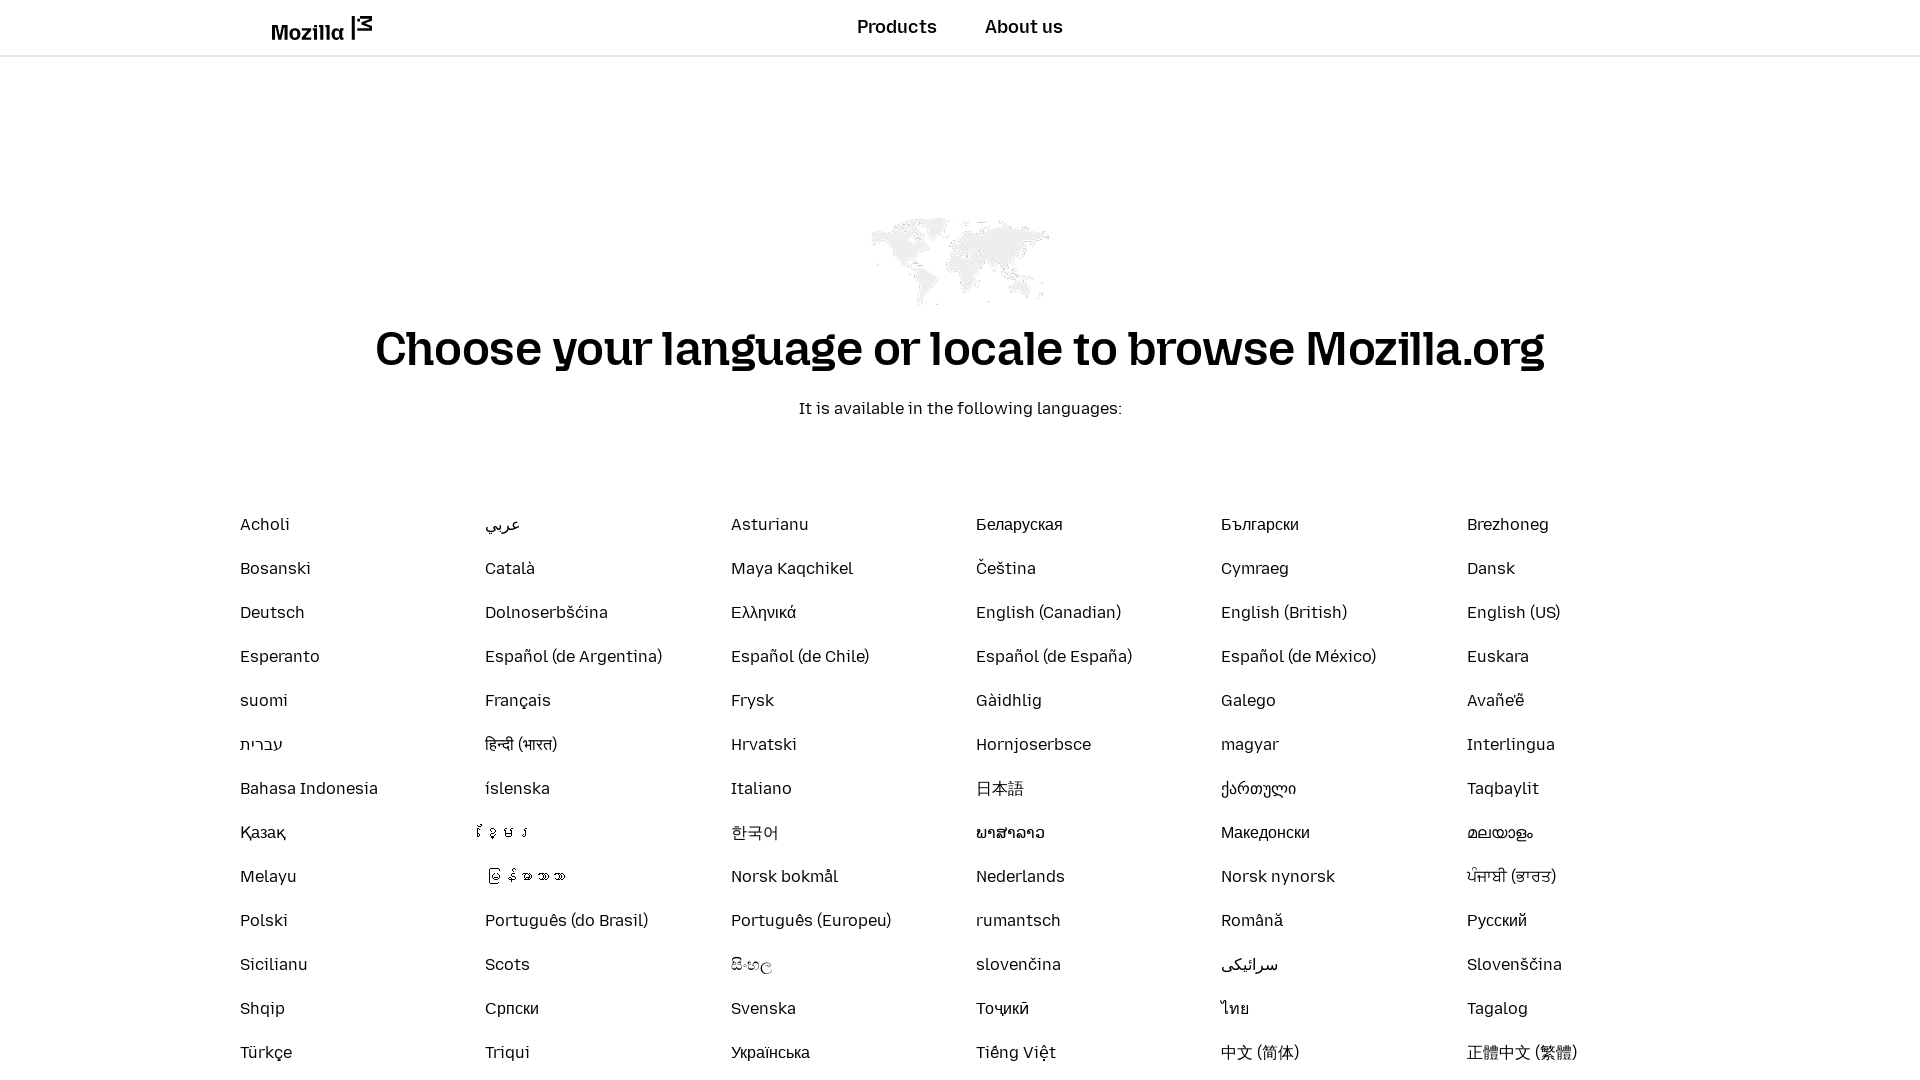

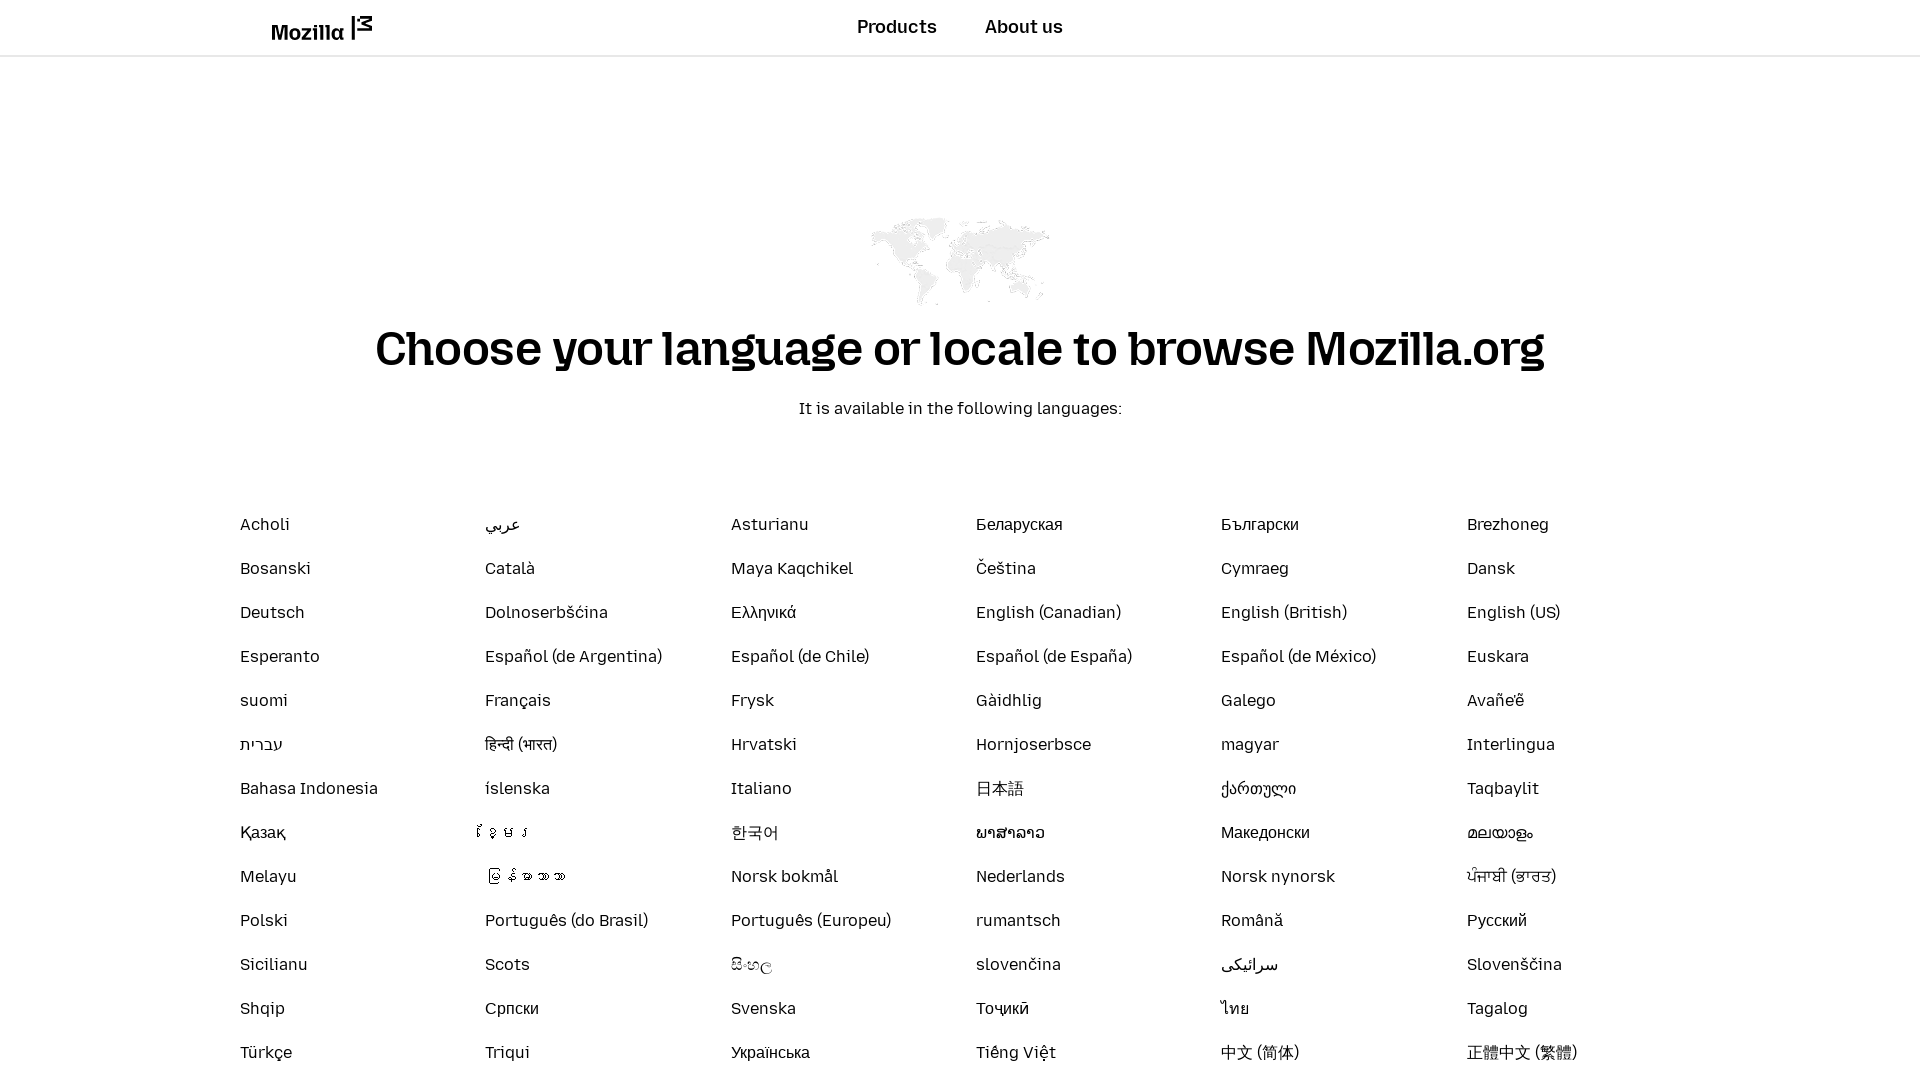